Tests cut and paste keyboard functionality by typing text in the first name field, selecting all and cutting it, then pasting into the last name field using keyboard shortcuts.

Starting URL: http://demo.automationtesting.in/Register.html

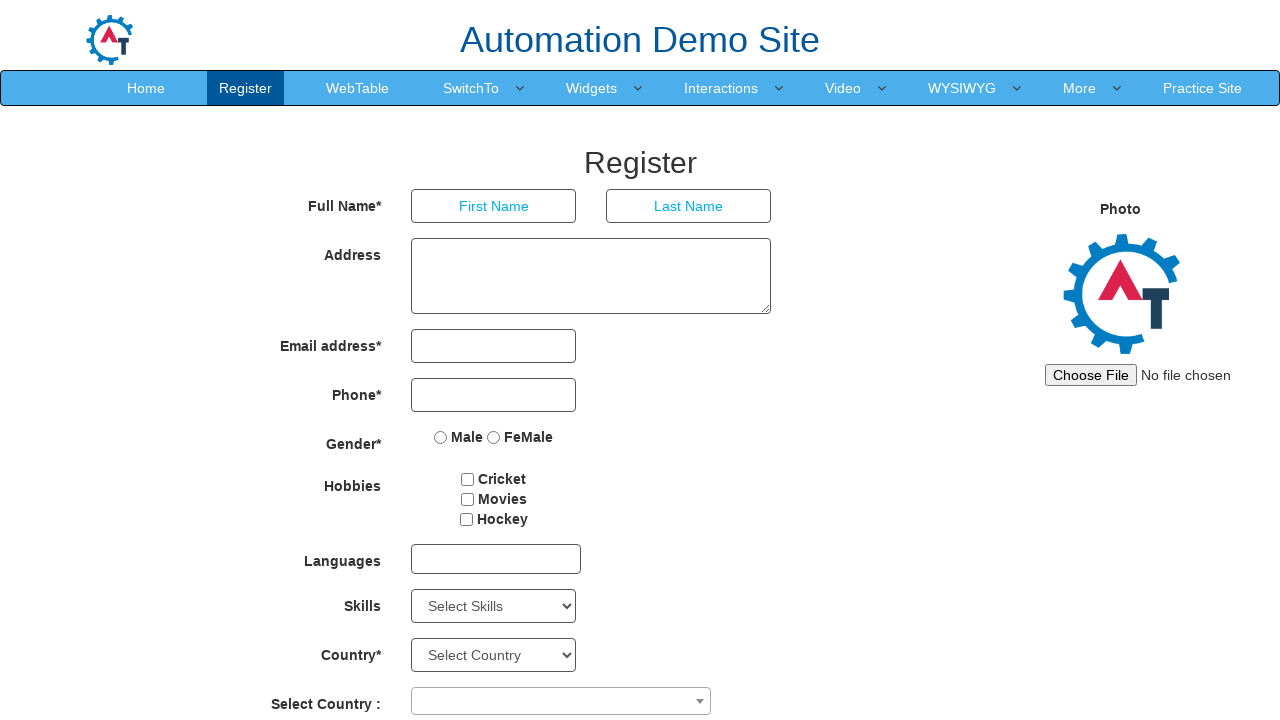

Navigated to registration page
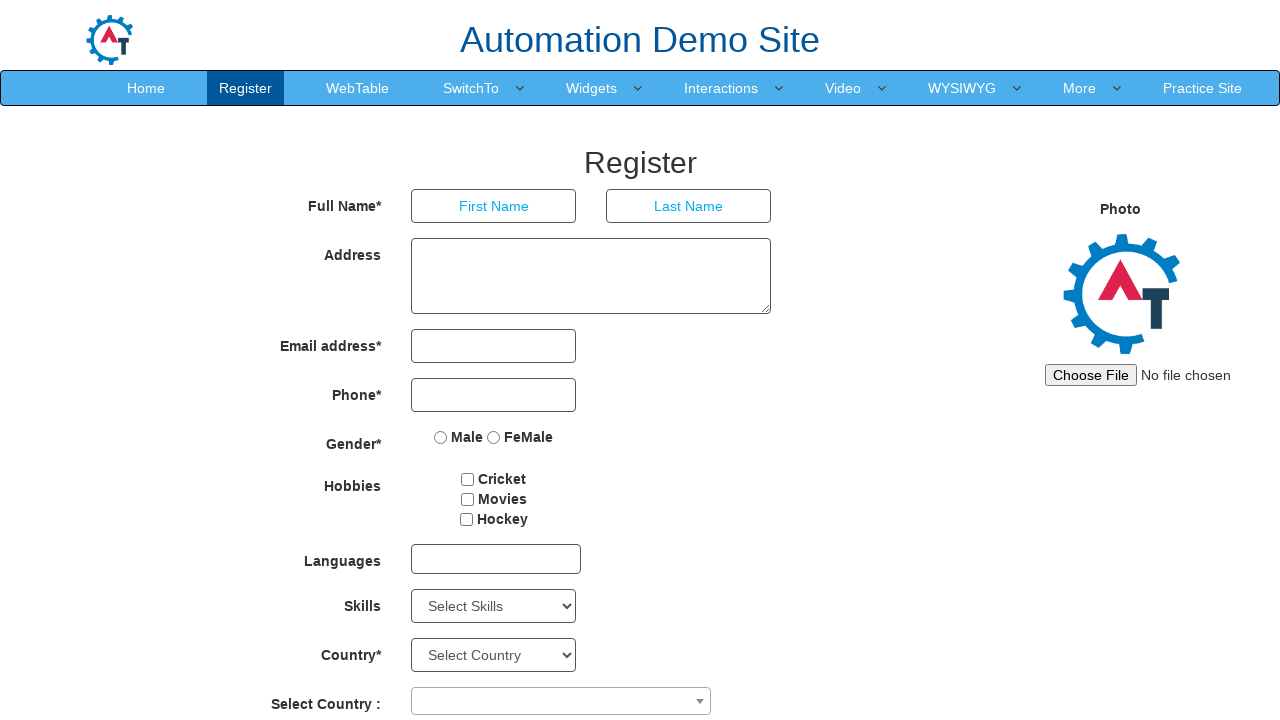

Filled first name field with 'shubham' on input[placeholder='First Name']
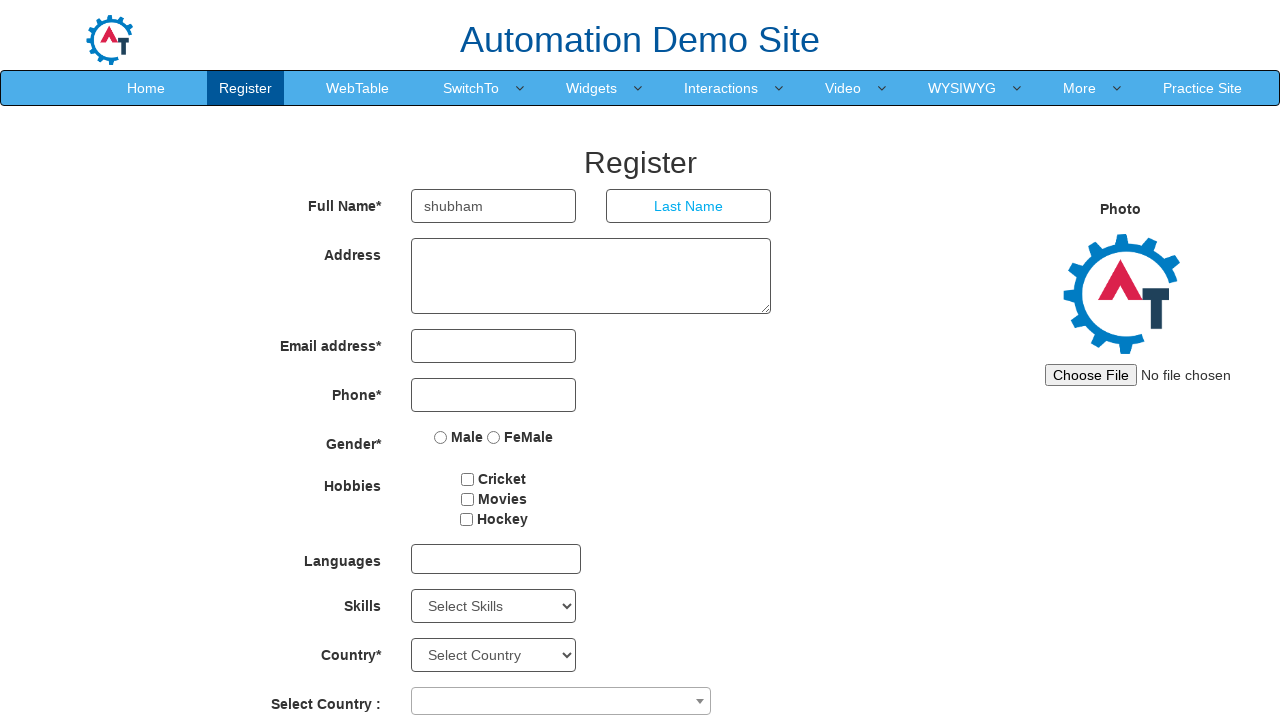

Selected all text in first name field using Ctrl+A on input[placeholder='First Name']
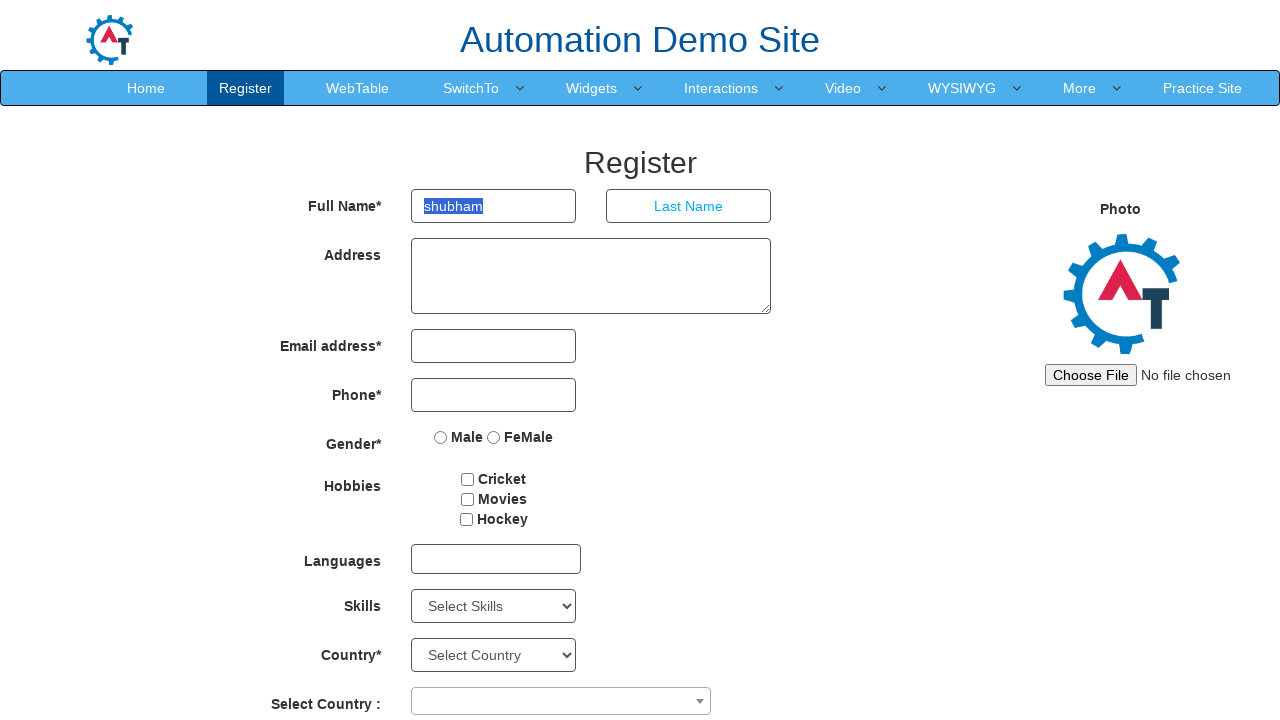

Cut text from first name field using Ctrl+X on input[placeholder='First Name']
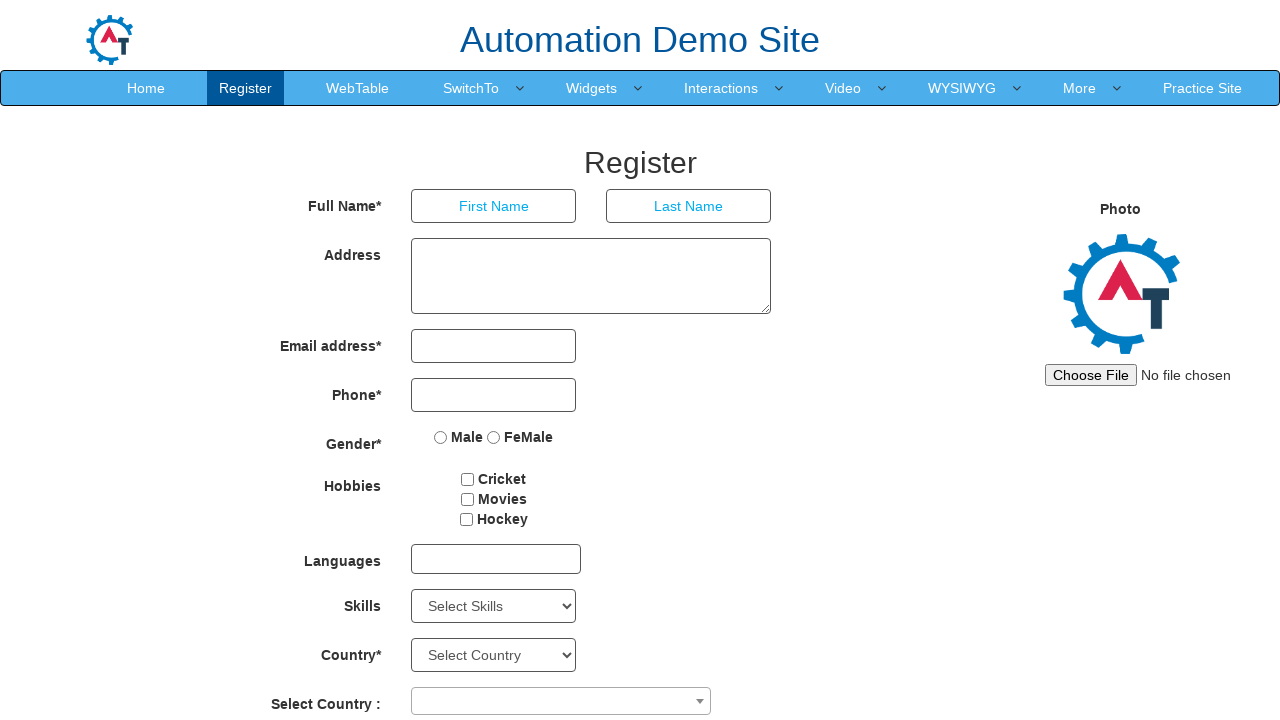

Focused on last name field on input[placeholder='Last Name']
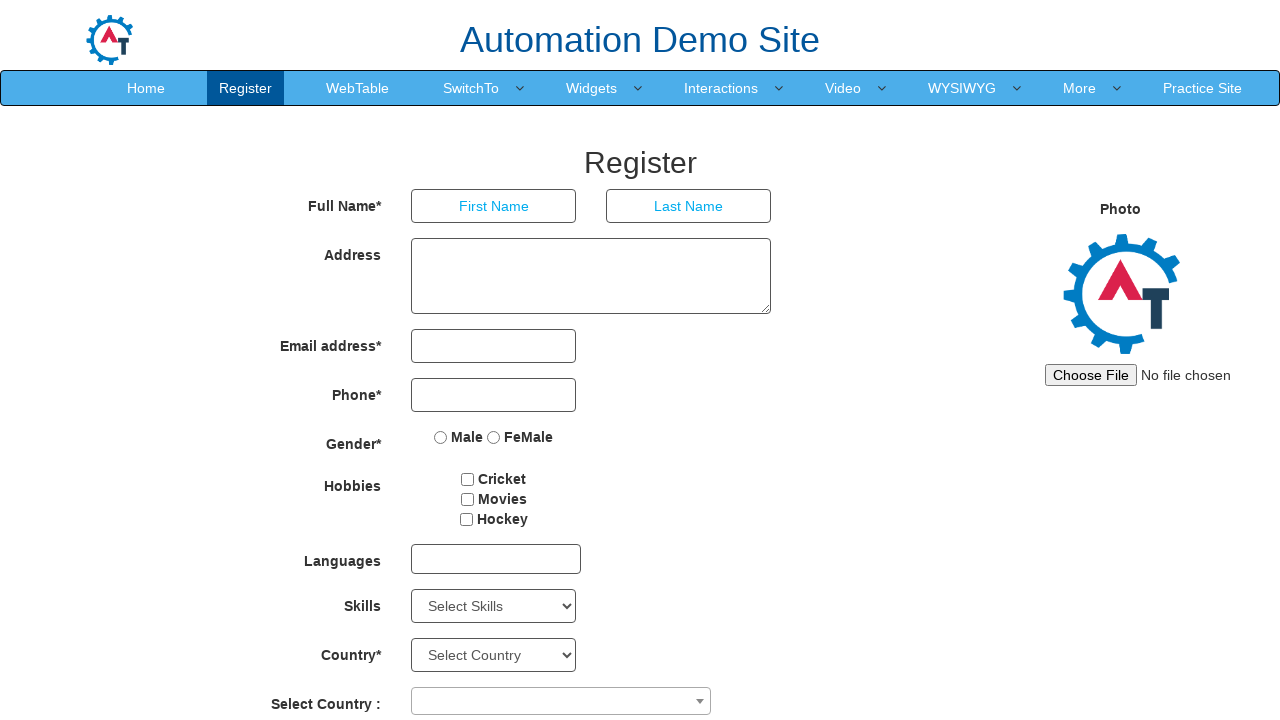

Pasted text into last name field using Ctrl+V on input[placeholder='Last Name']
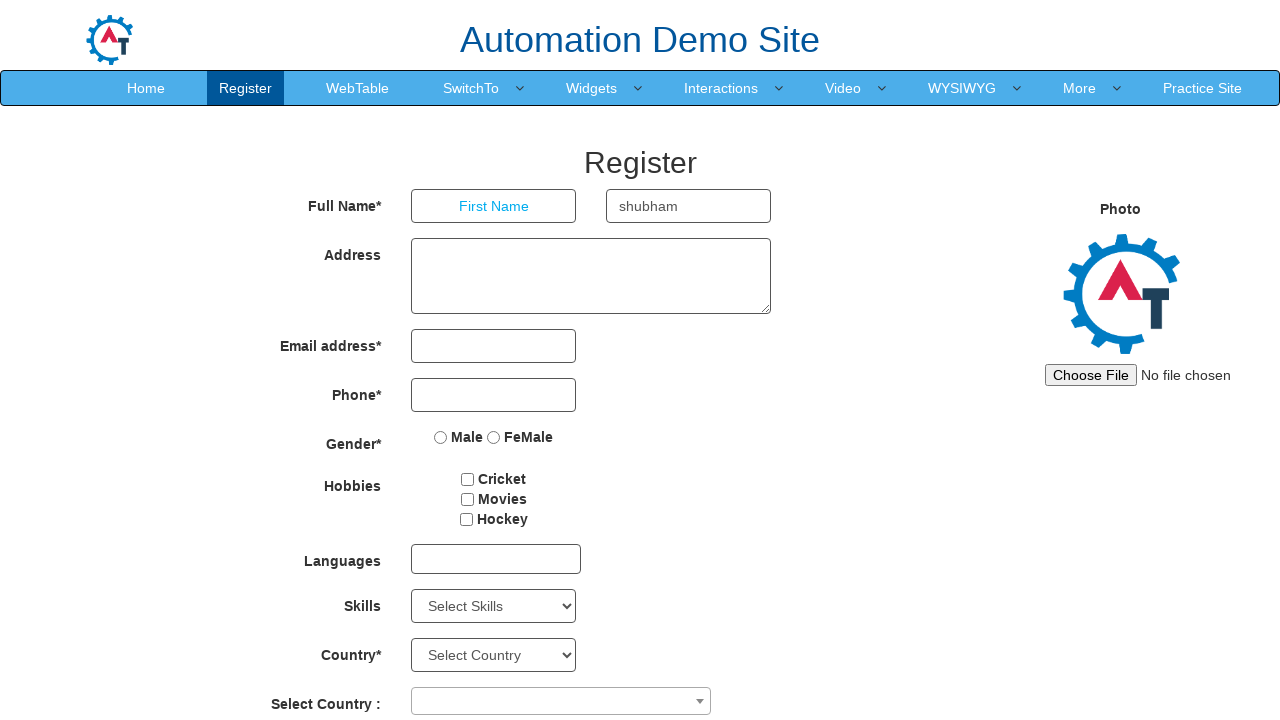

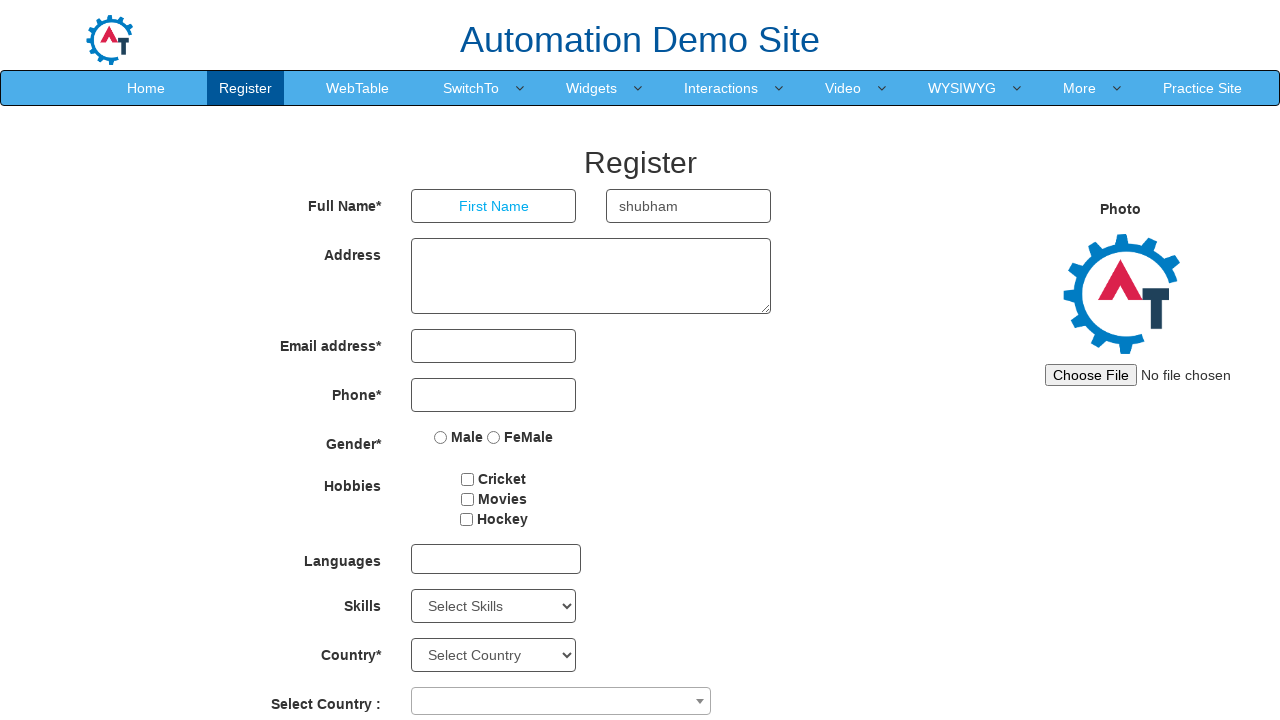